Tests explicit wait functionality by waiting for a specific paragraph element to appear

Starting URL: http://ggoreb.com/http/wait.jsp

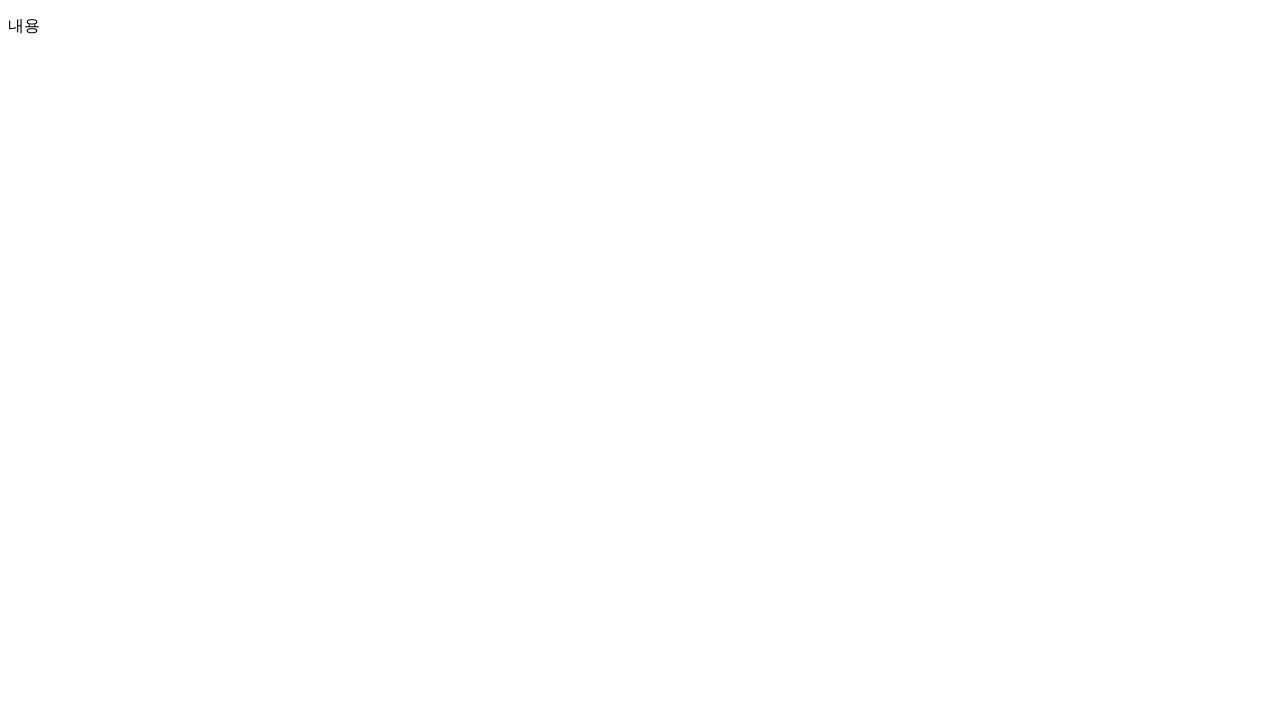

Waited for second paragraph element to appear (explicit wait with 10s timeout)
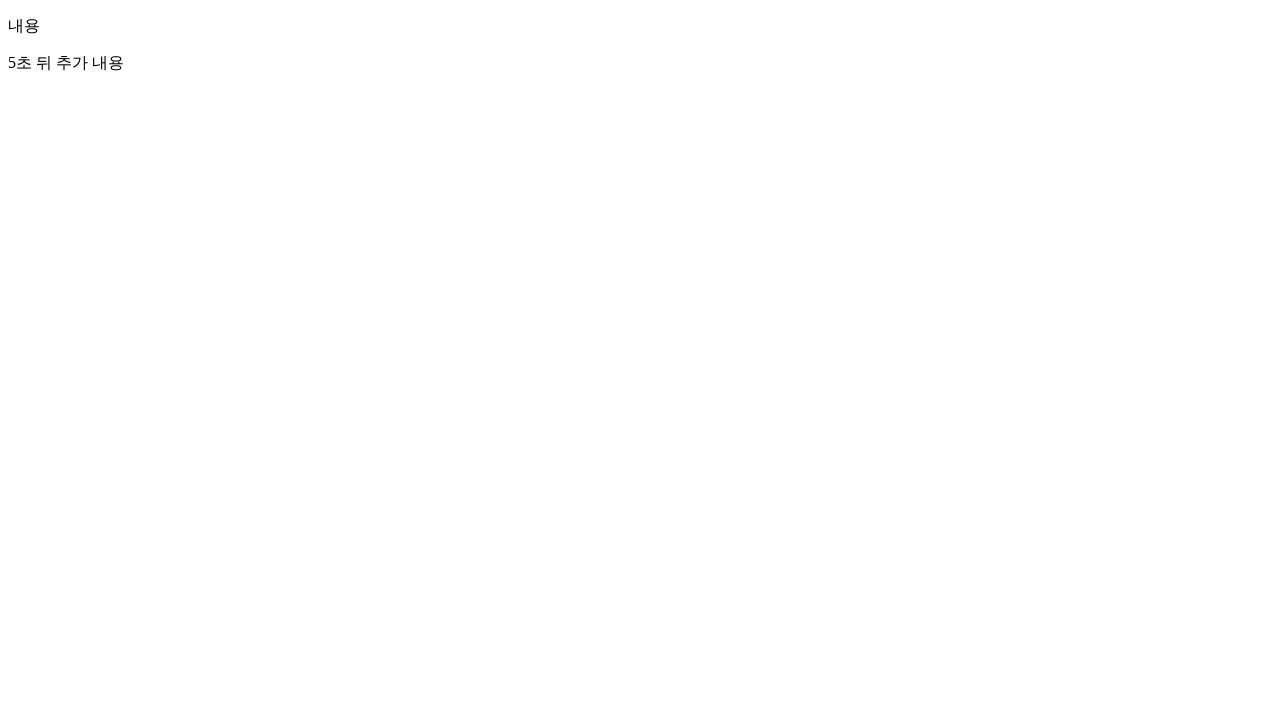

Retrieved text content from second paragraph element
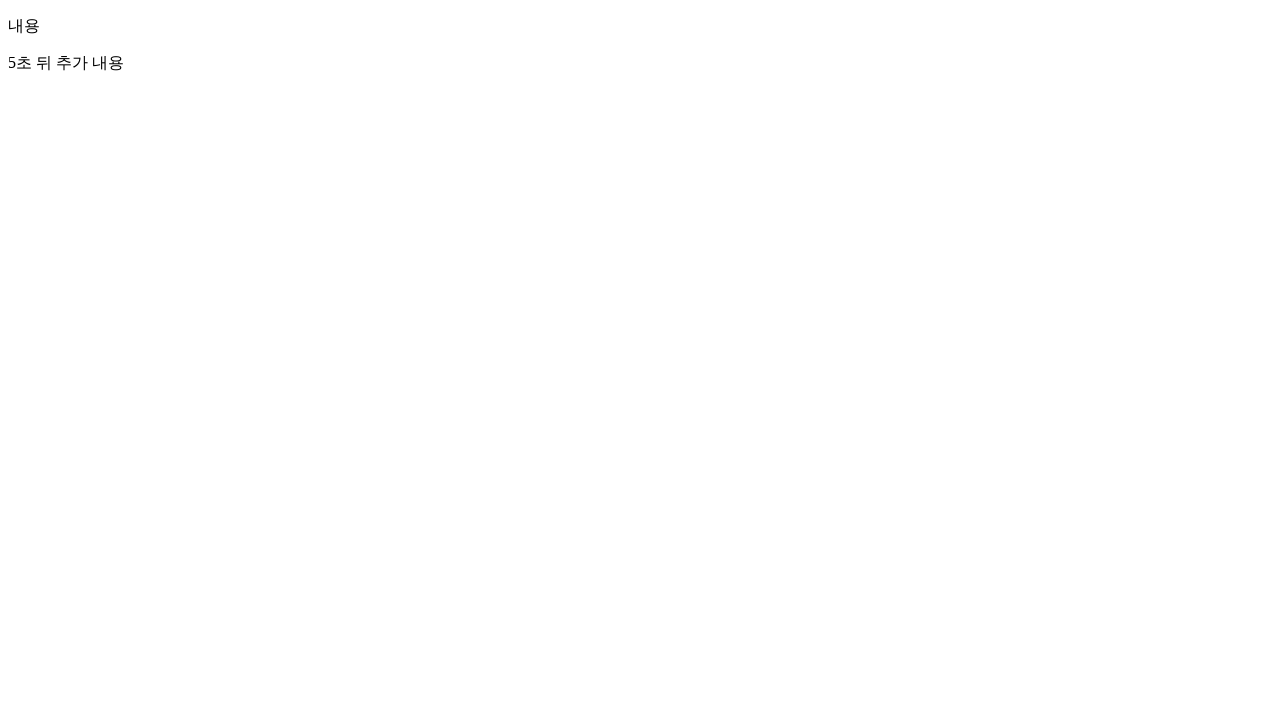

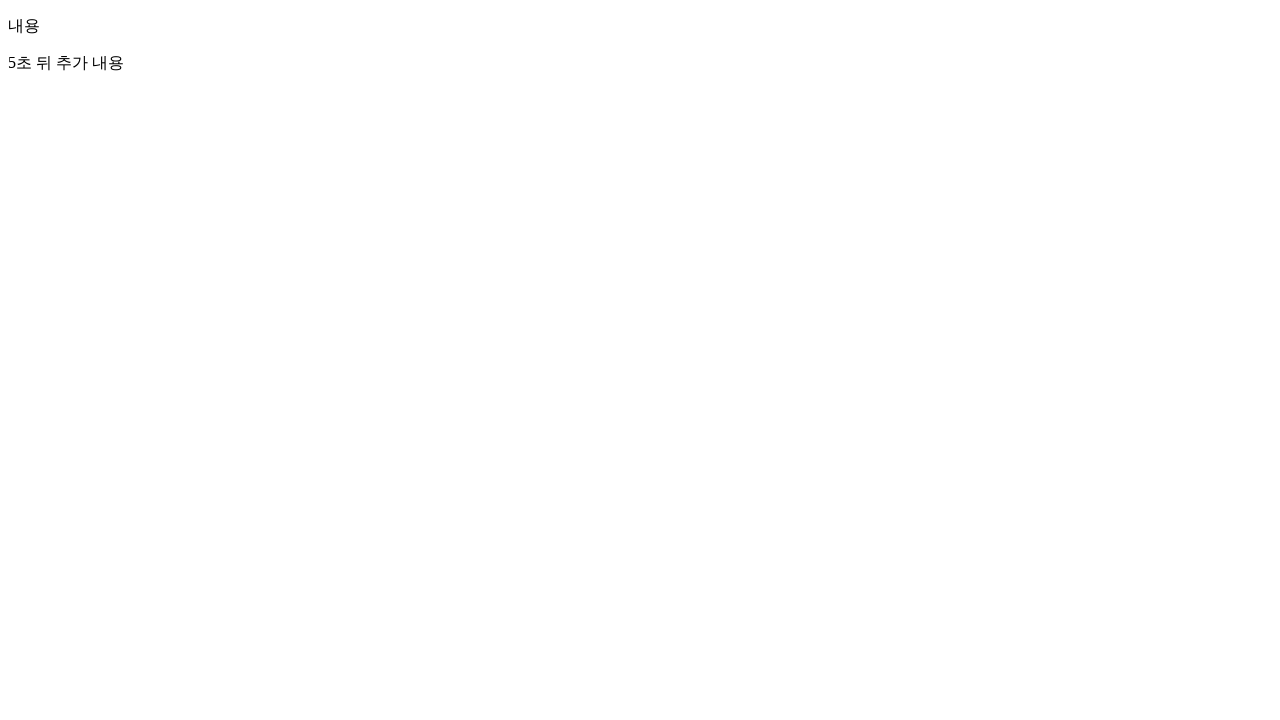